Tests dynamic control visibility by clicking a toggle button to hide a checkbox element

Starting URL: https://v1.training-support.net/selenium/dynamic-controls

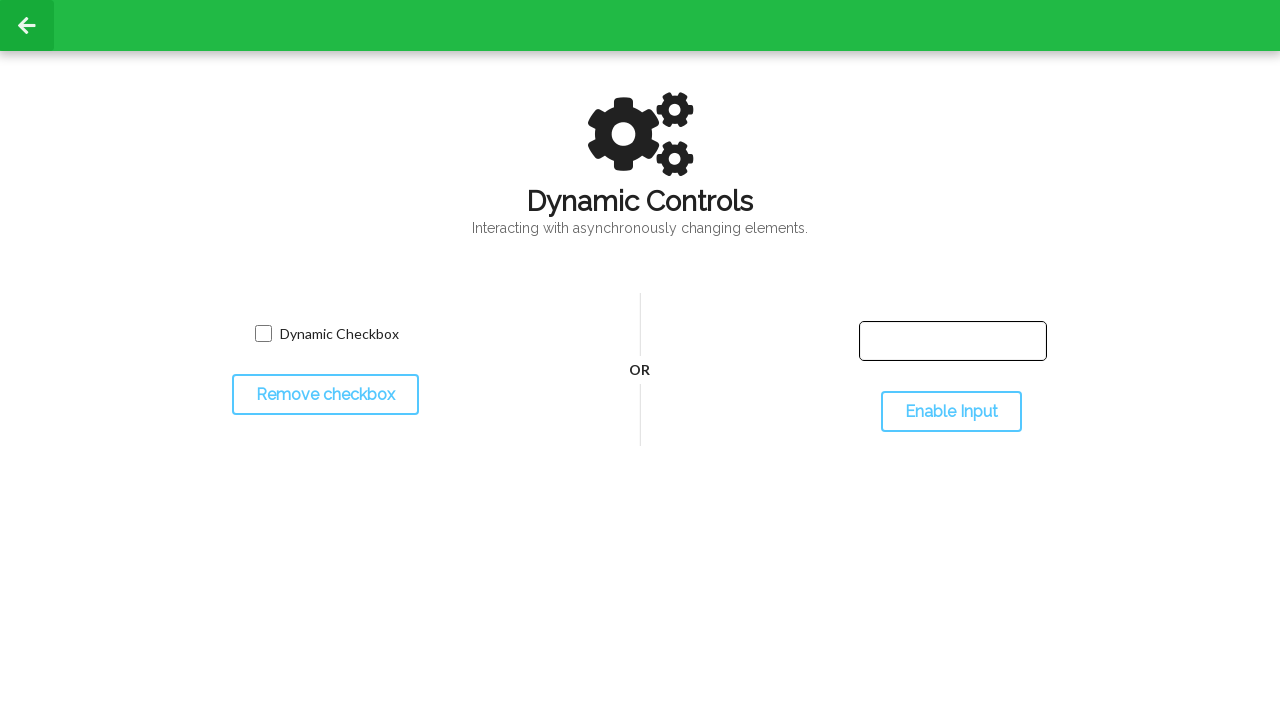

Located toggle button element with ID 'toggleCheckbox'
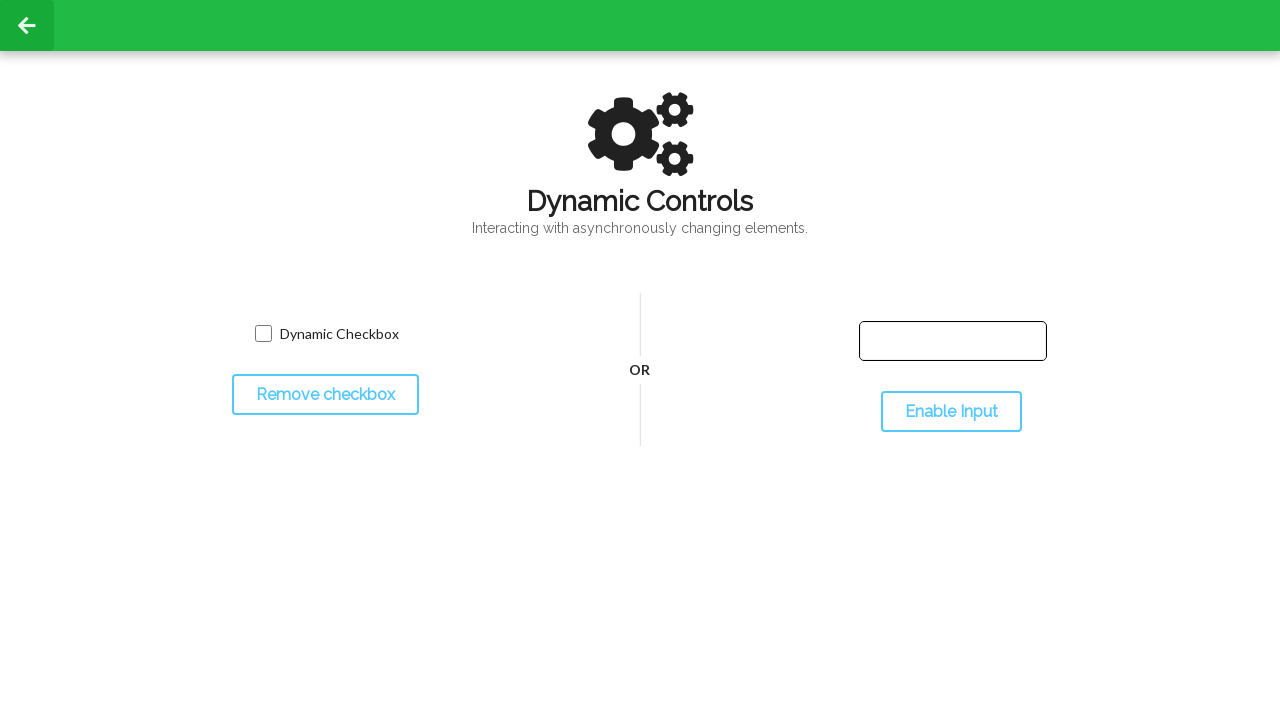

Located checkbox element using XPath
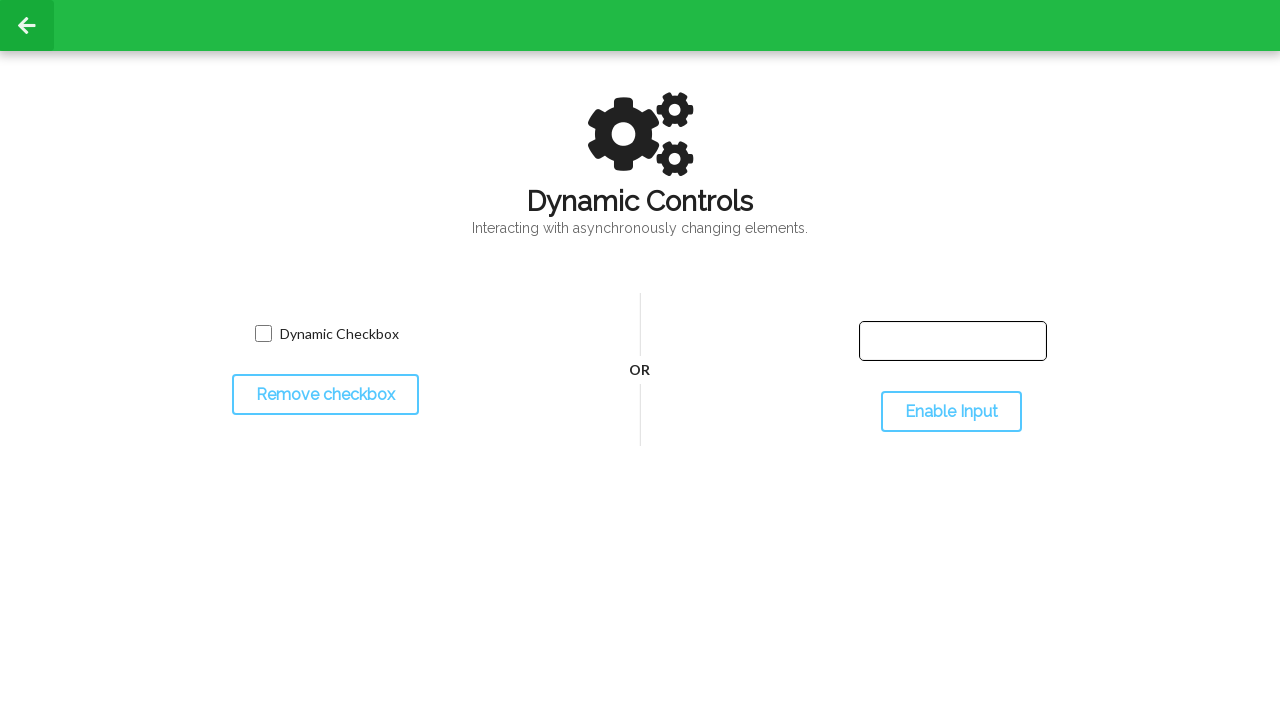

Verified checkbox is initially visible
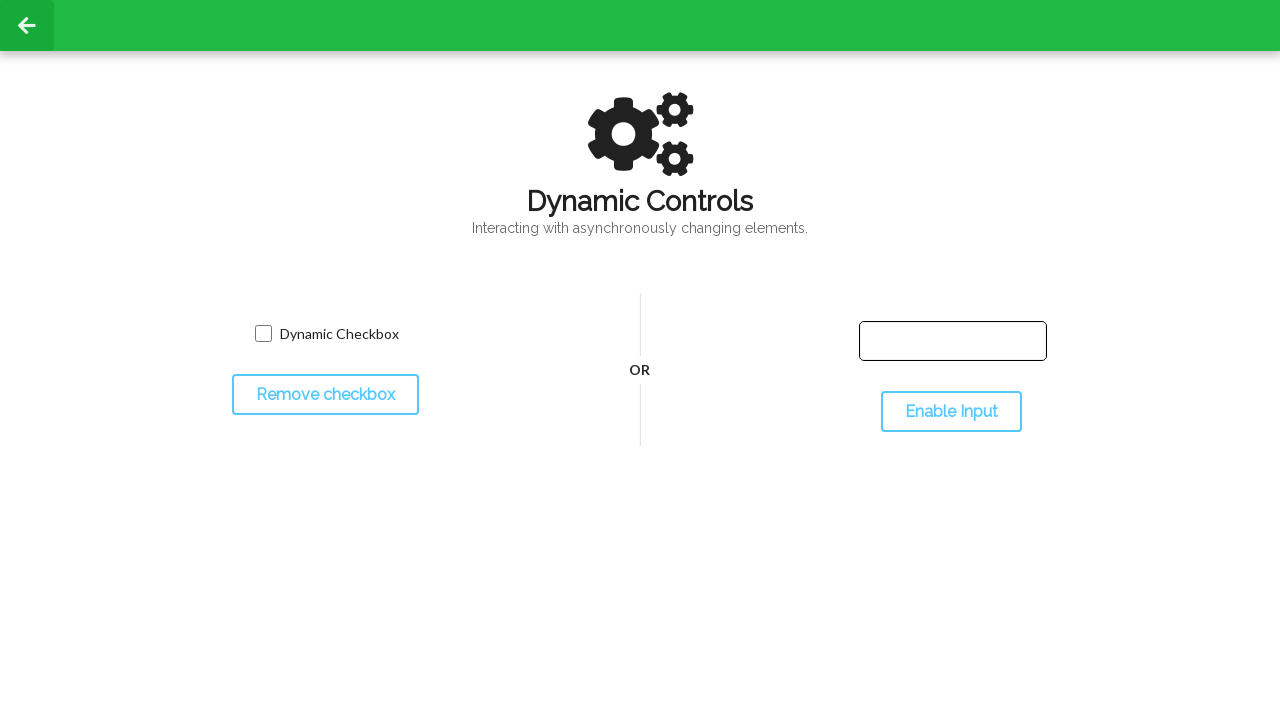

Clicked toggle button to hide checkbox at (325, 395) on #toggleCheckbox
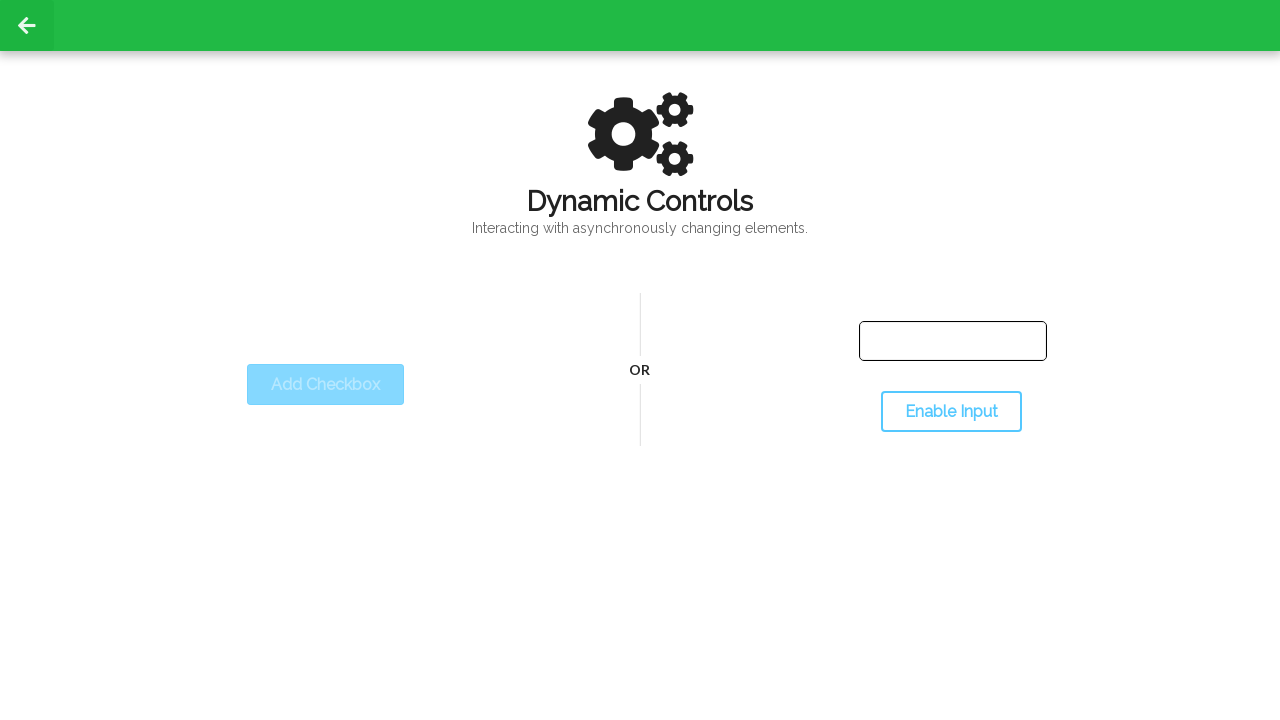

Waited for checkbox to become hidden
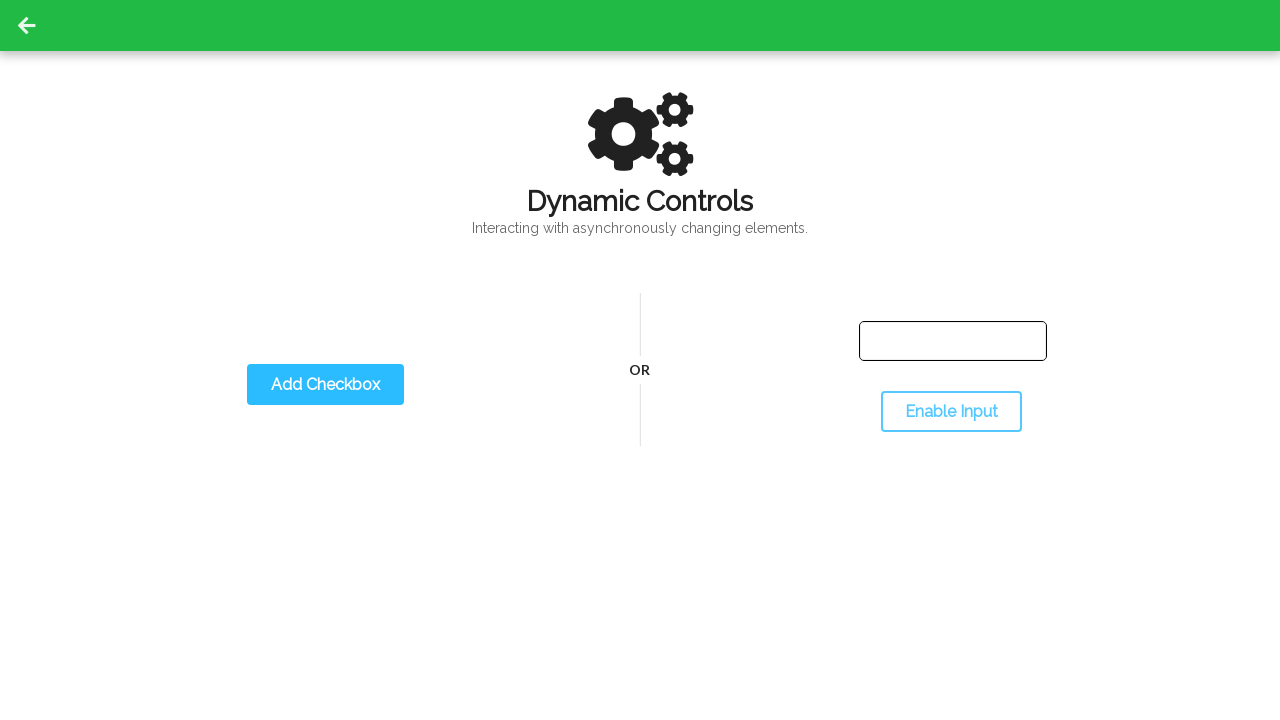

Verified checkbox is now hidden after toggle
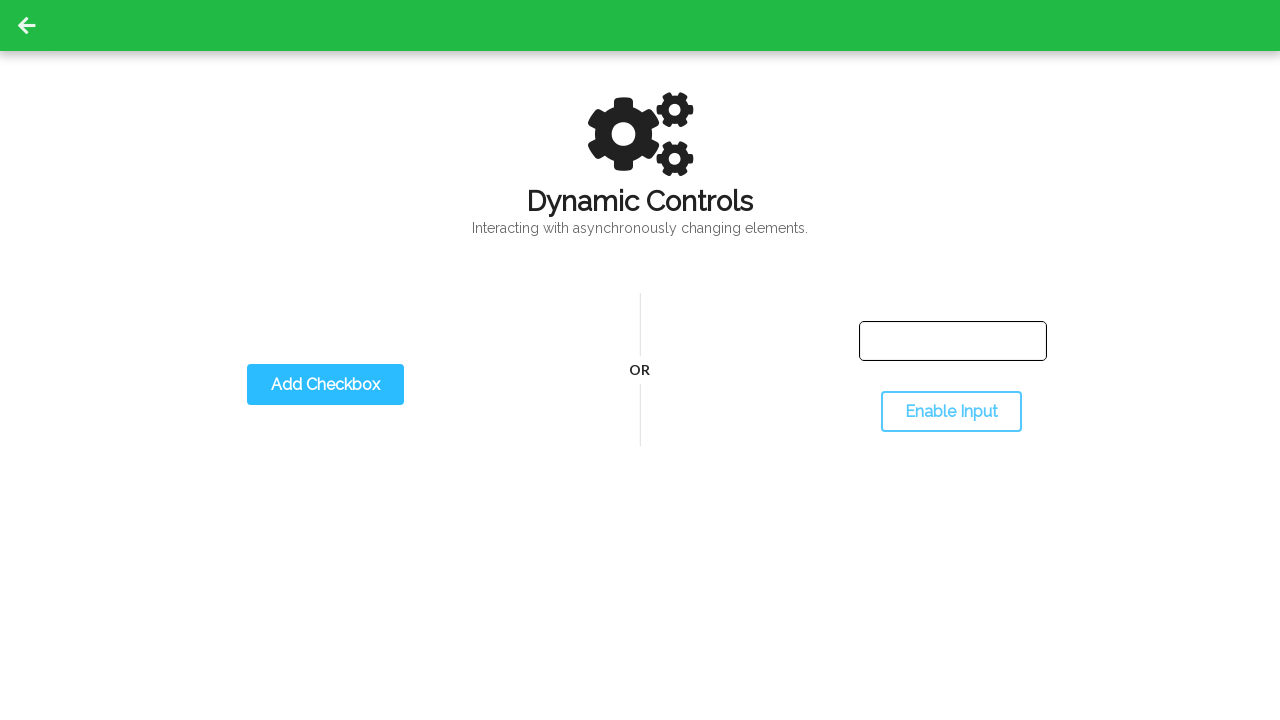

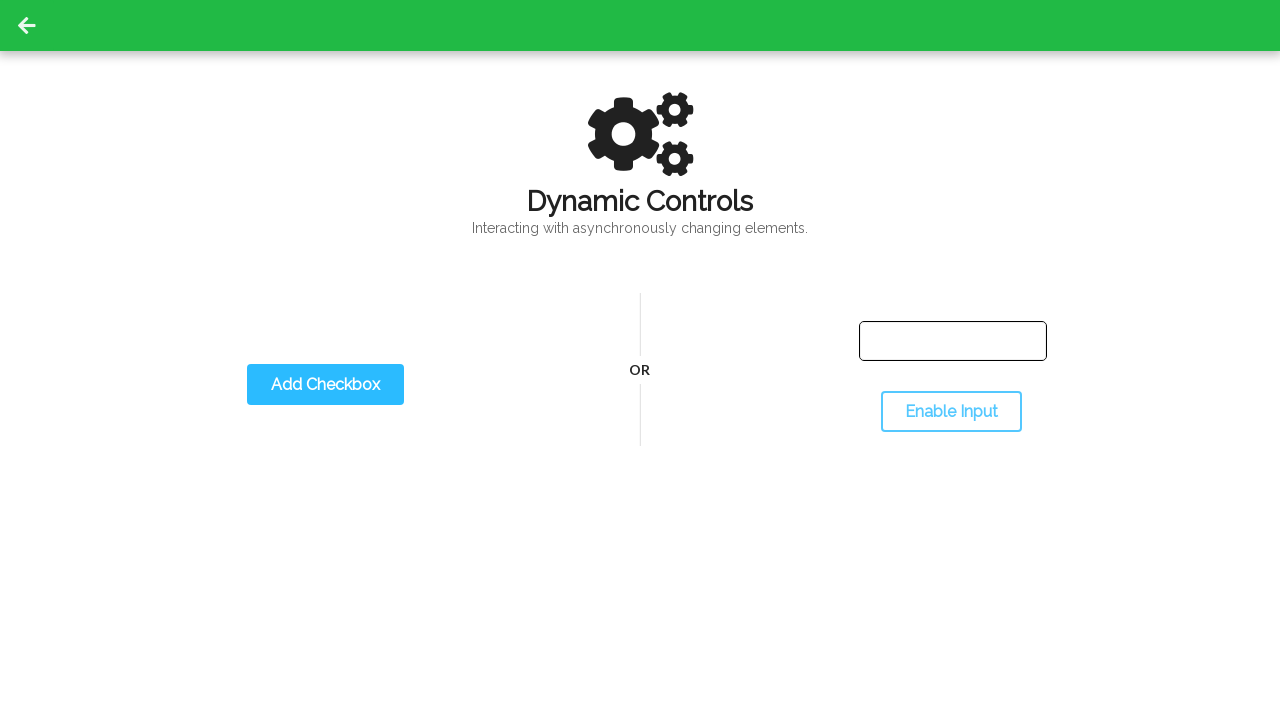